Navigates to the Selenium downloads page and clicks on a specific link element on the page.

Starting URL: https://www.selenium.dev/downloads/

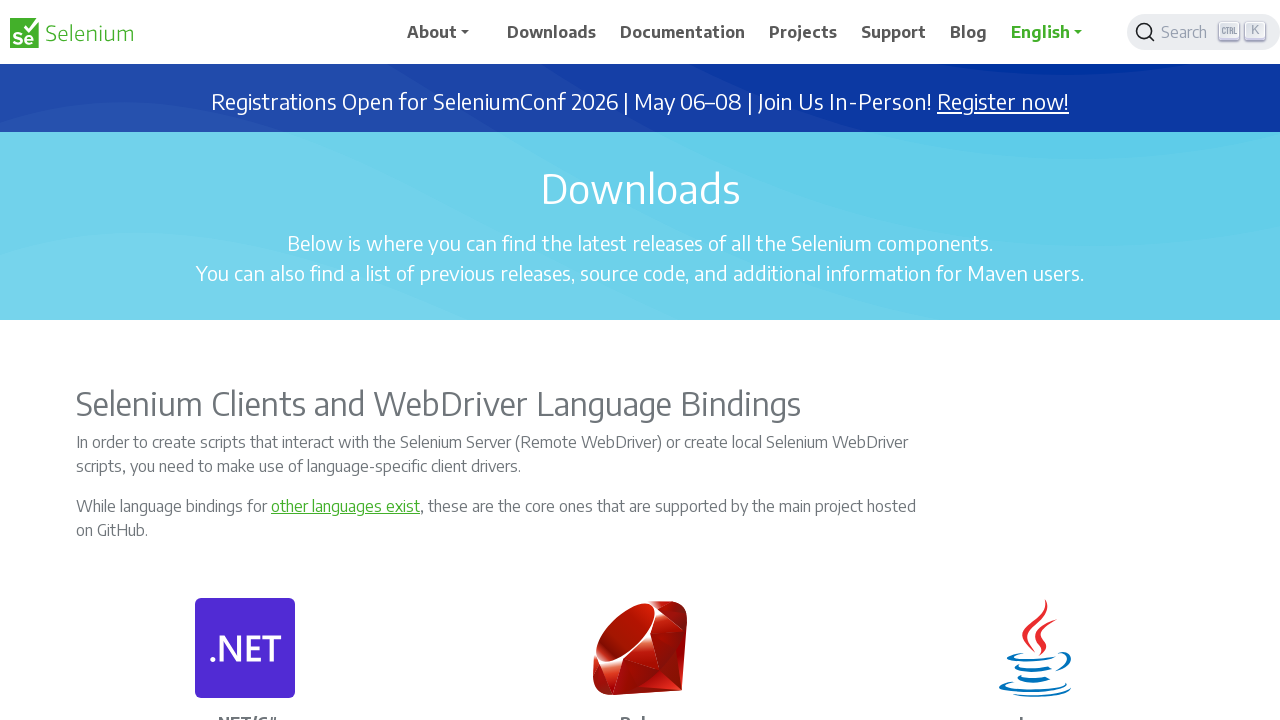

Waited for page DOM content to load
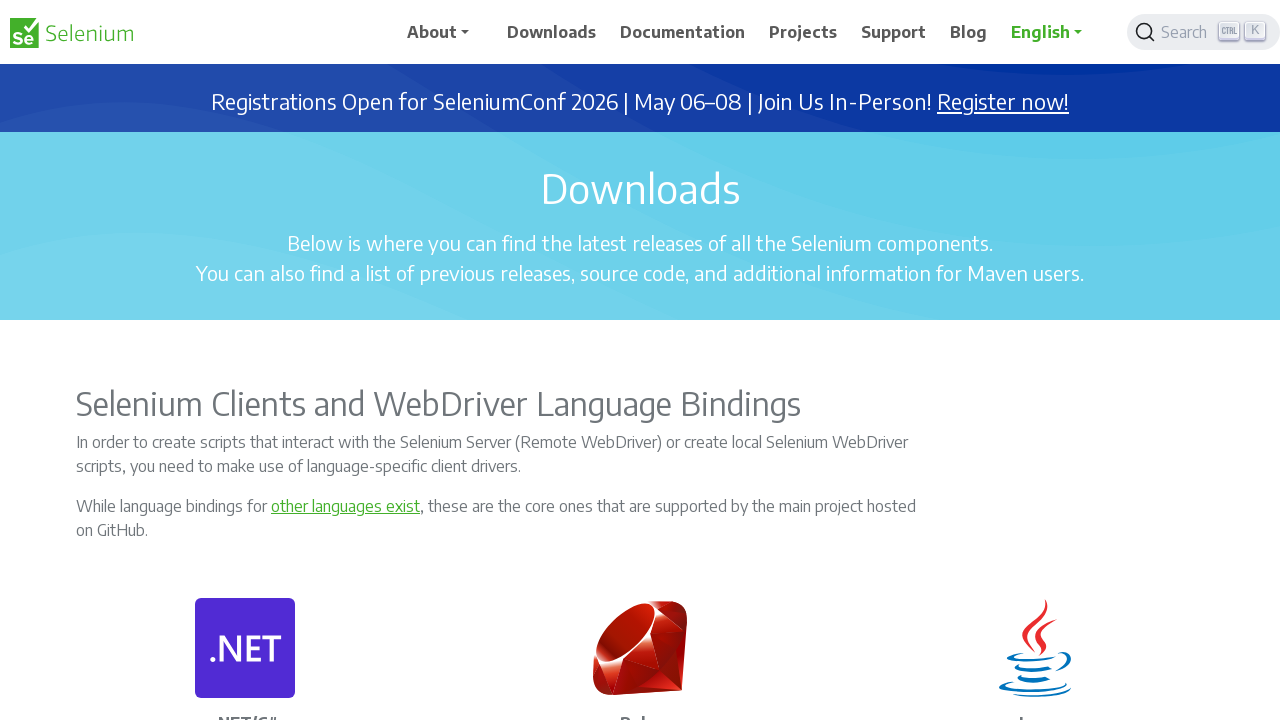

Clicked on the download link element at (1060, 360) on xpath=/html/body/div/main/div[3]/div[3]/div/div[2]/p[2]/a
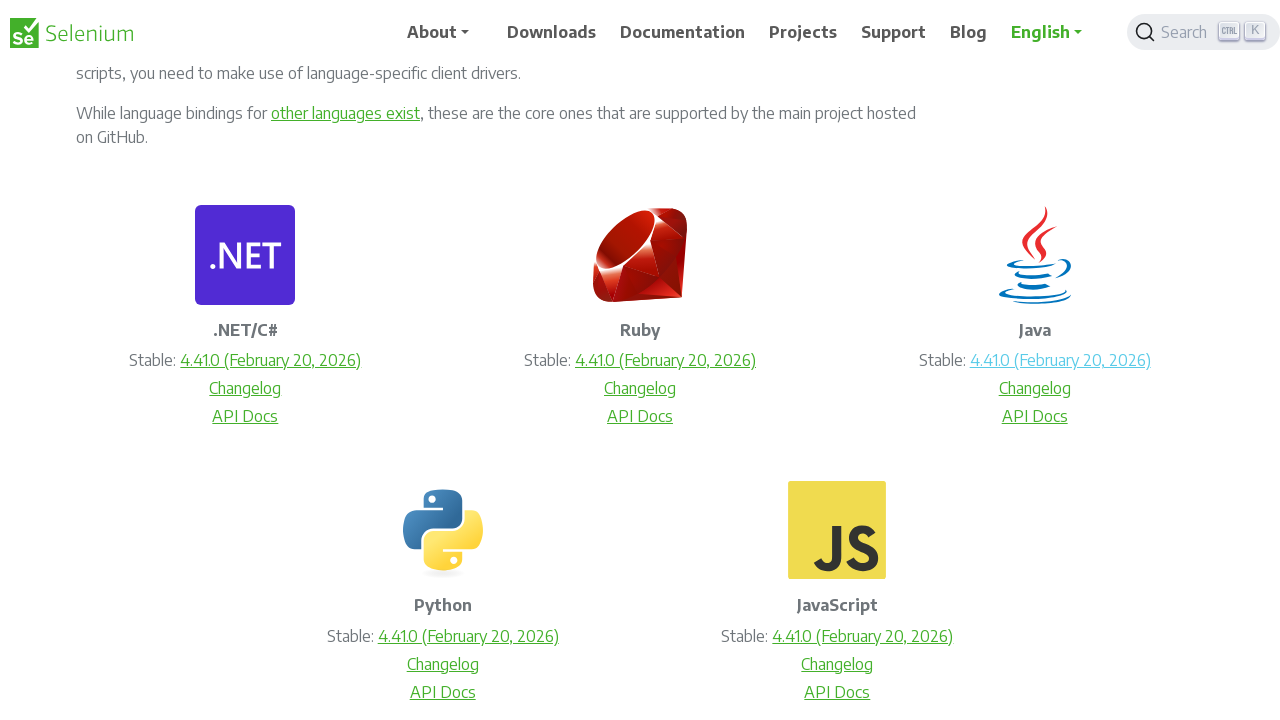

Waited 1 second for navigation to complete
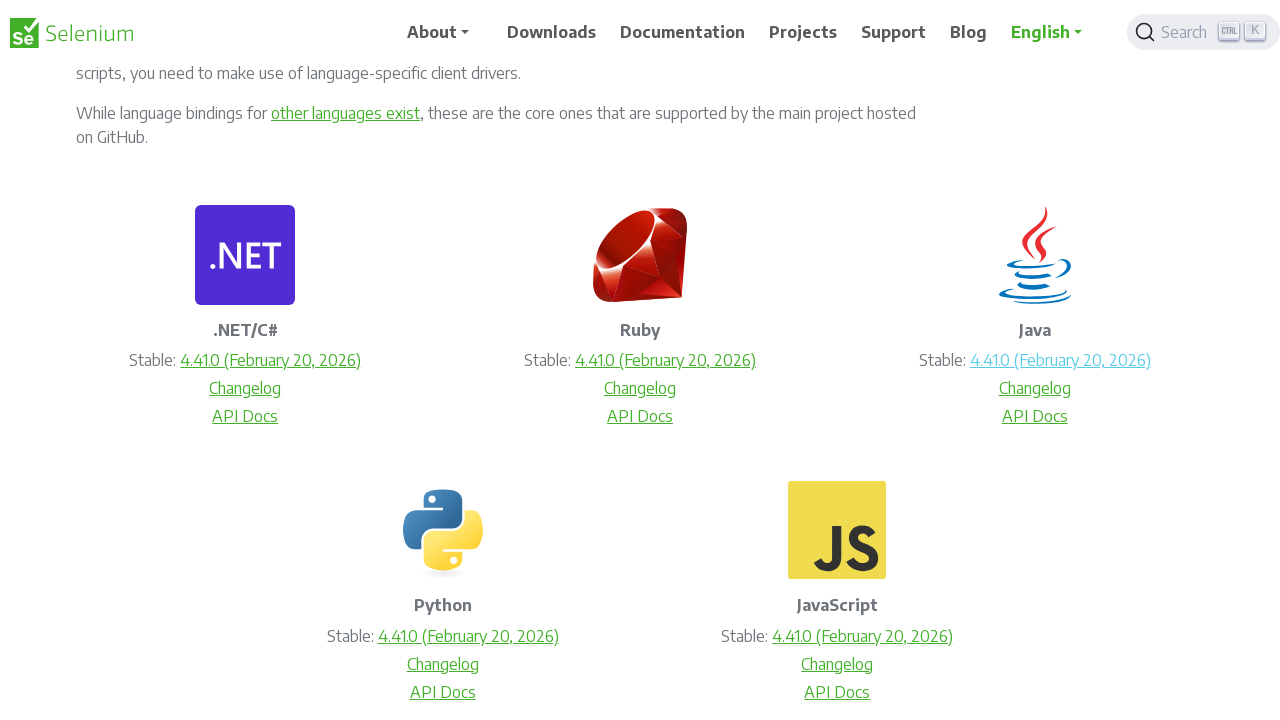

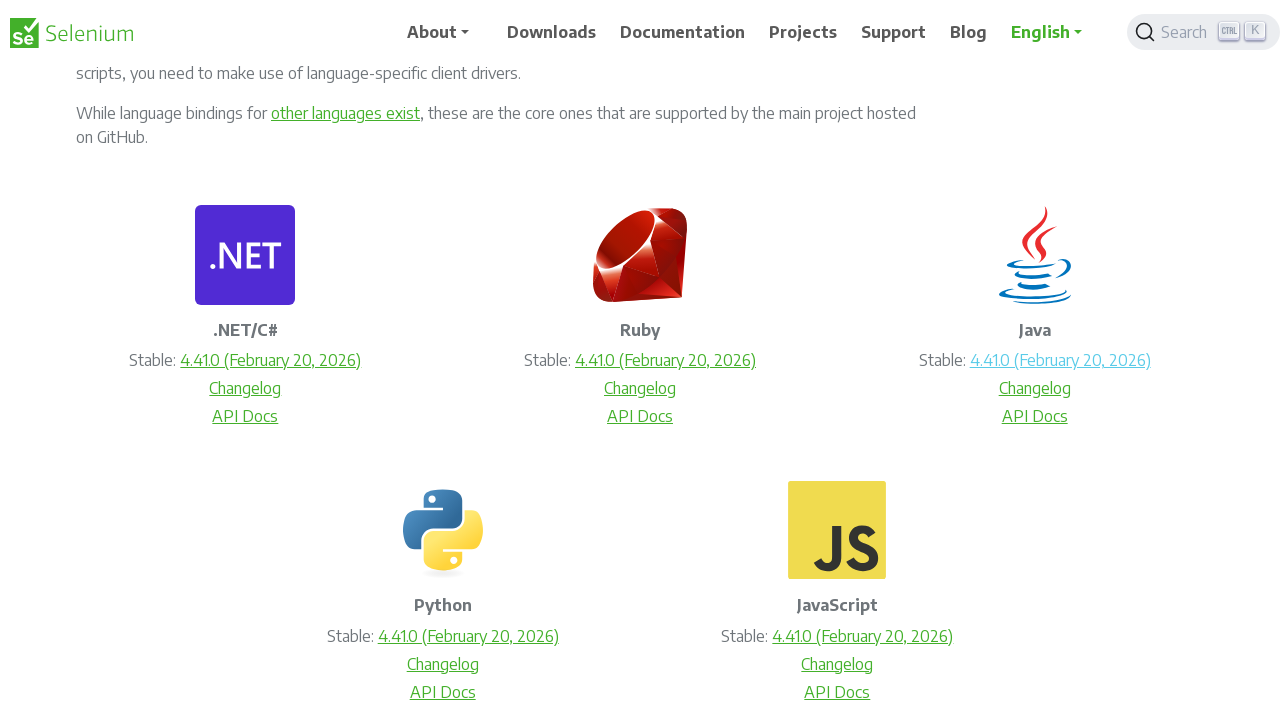